Tests nested frames functionality by navigating to the Nested Frames page, switching into nested frames (frame-top then frame-middle), and verifying the content is accessible

Starting URL: https://the-internet.herokuapp.com/

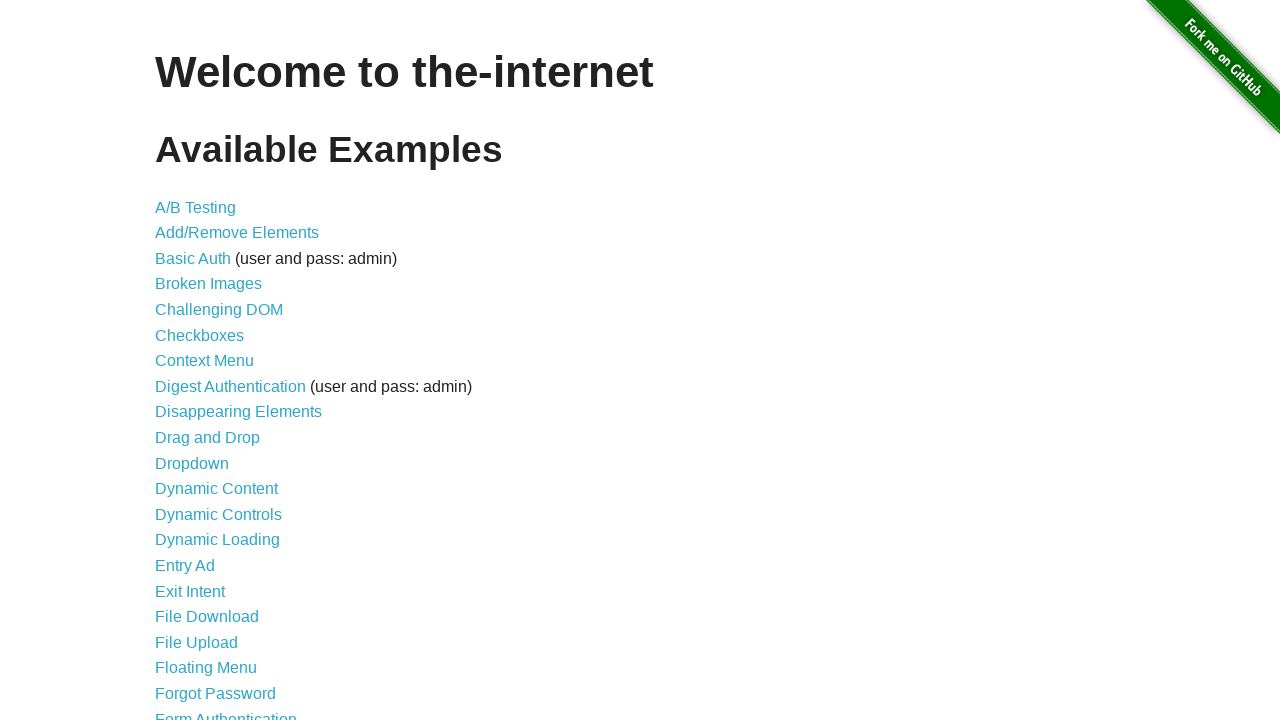

Clicked on 'Nested Frames' link at (210, 395) on text=Nested Frames
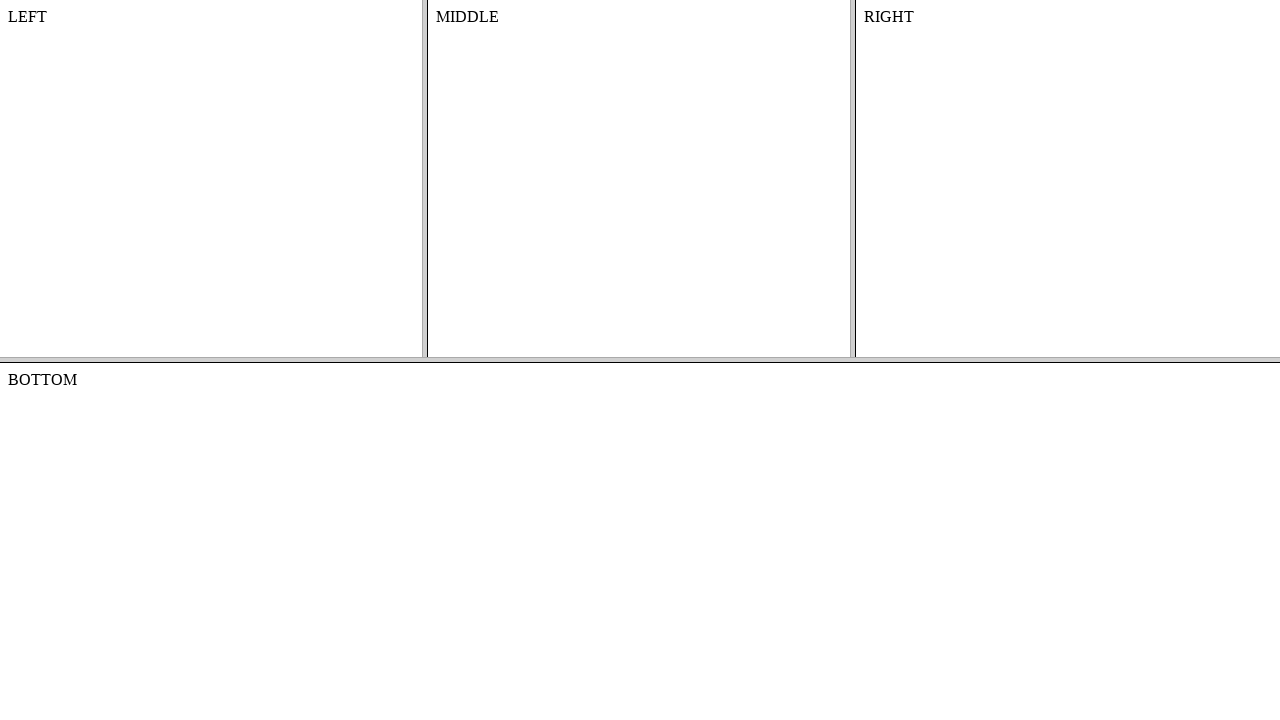

Located and switched to frame-top
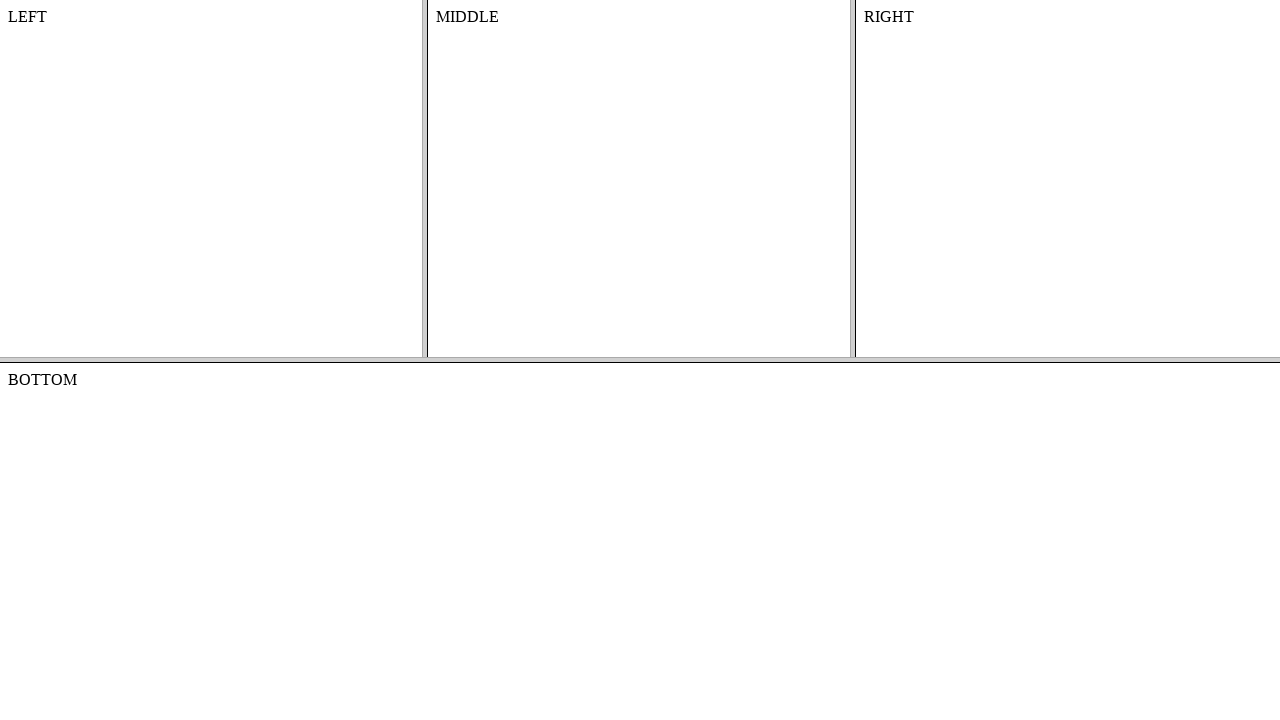

Located nested frame-middle within frame-top
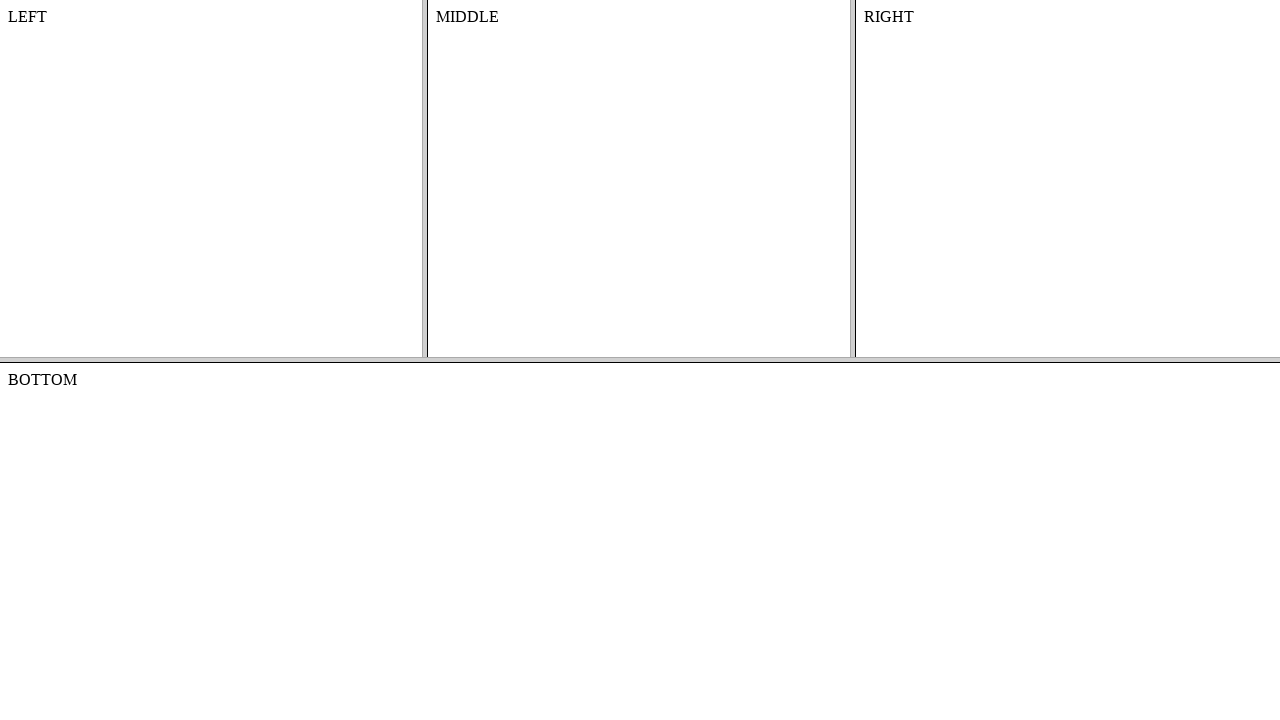

Located #content element in frame-middle
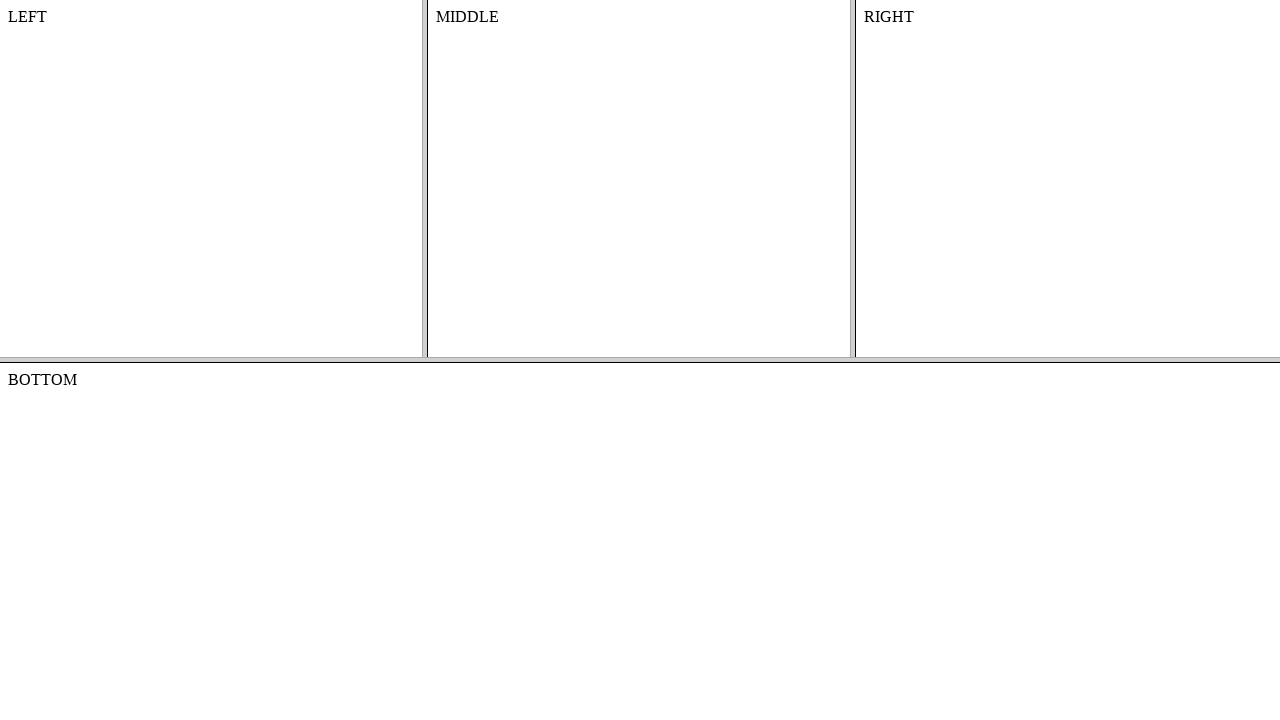

Verified #content element is present and accessible in nested frame
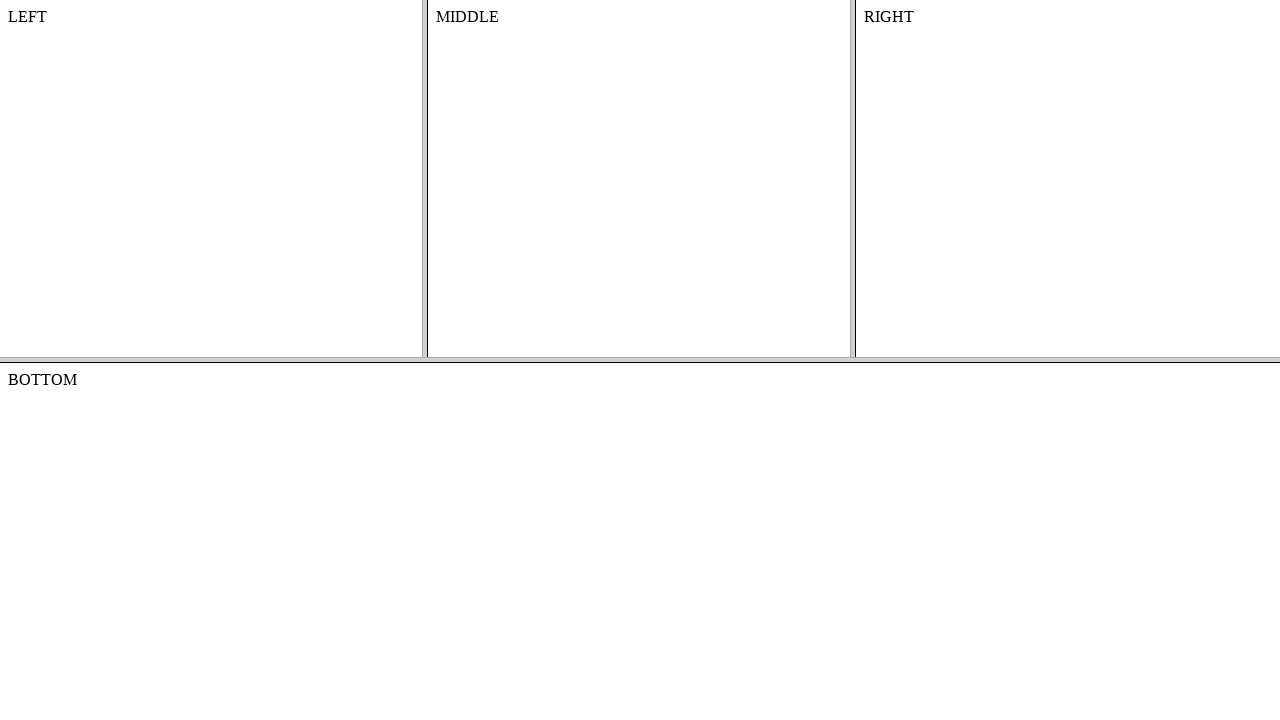

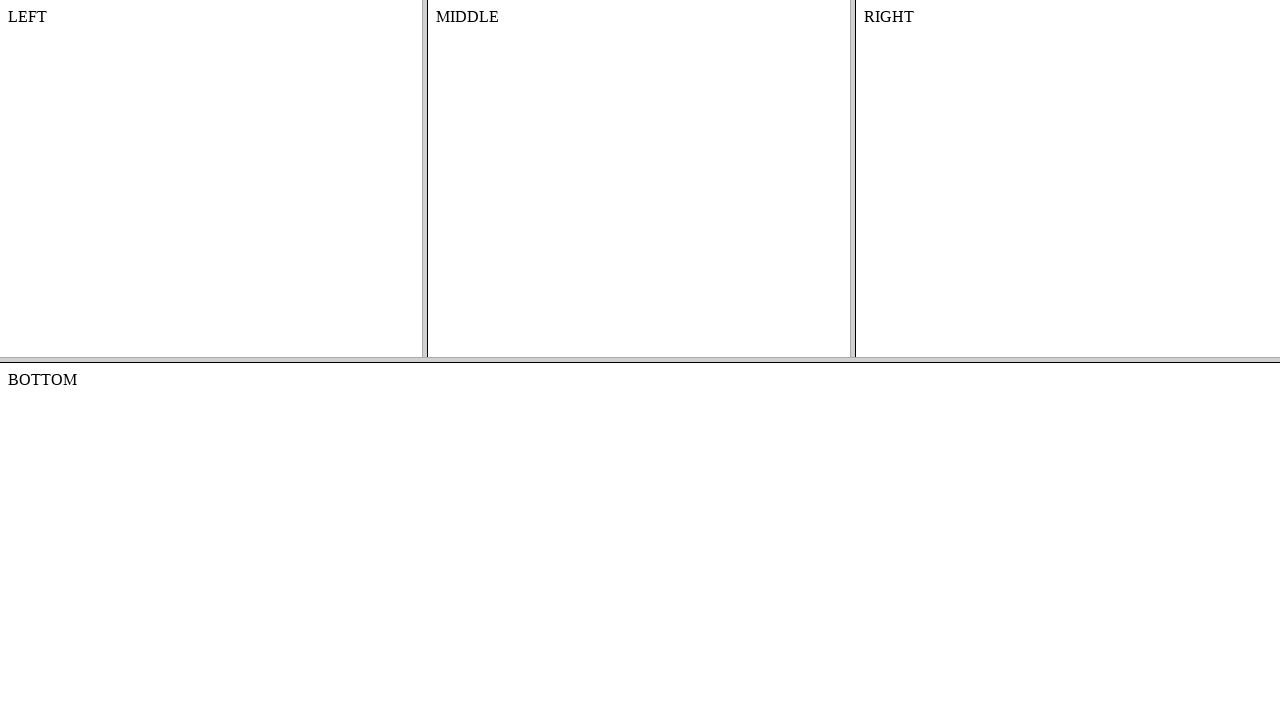